Tests form validation by submitting with only password filled

Starting URL: https://demo.applitools.com/hackathon.html

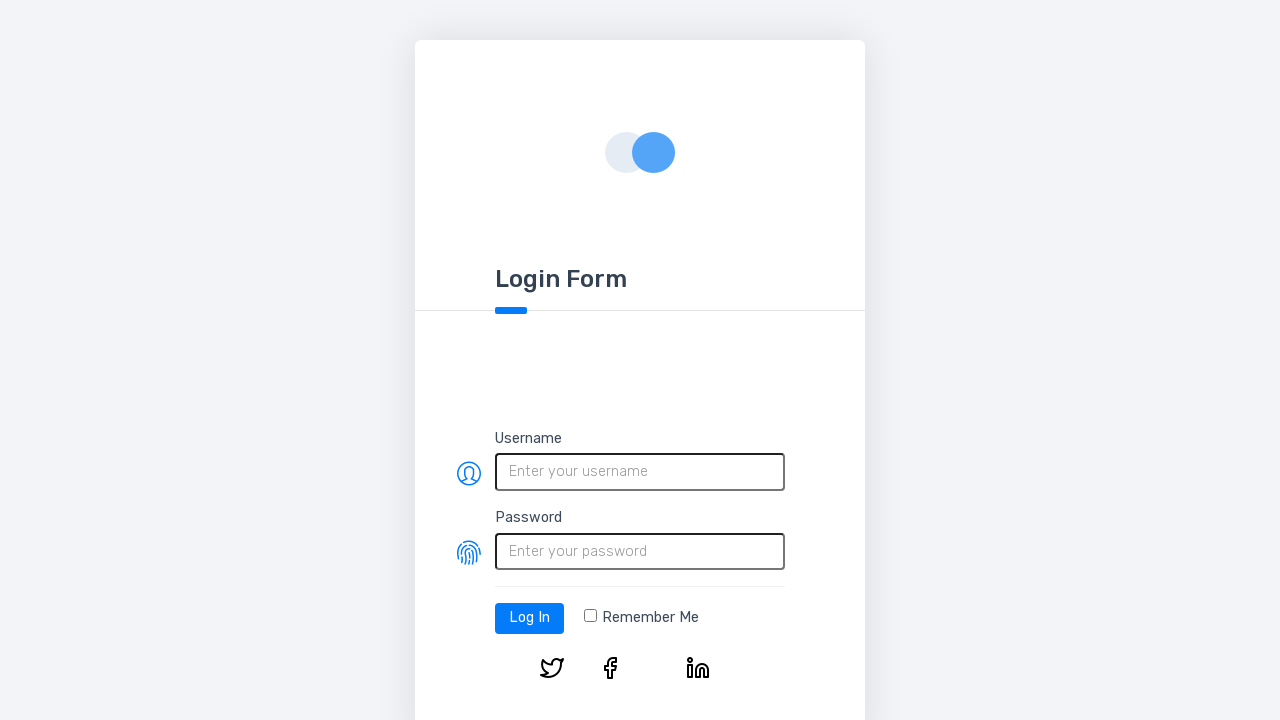

Filled password field with 'ABC$1@' on #password
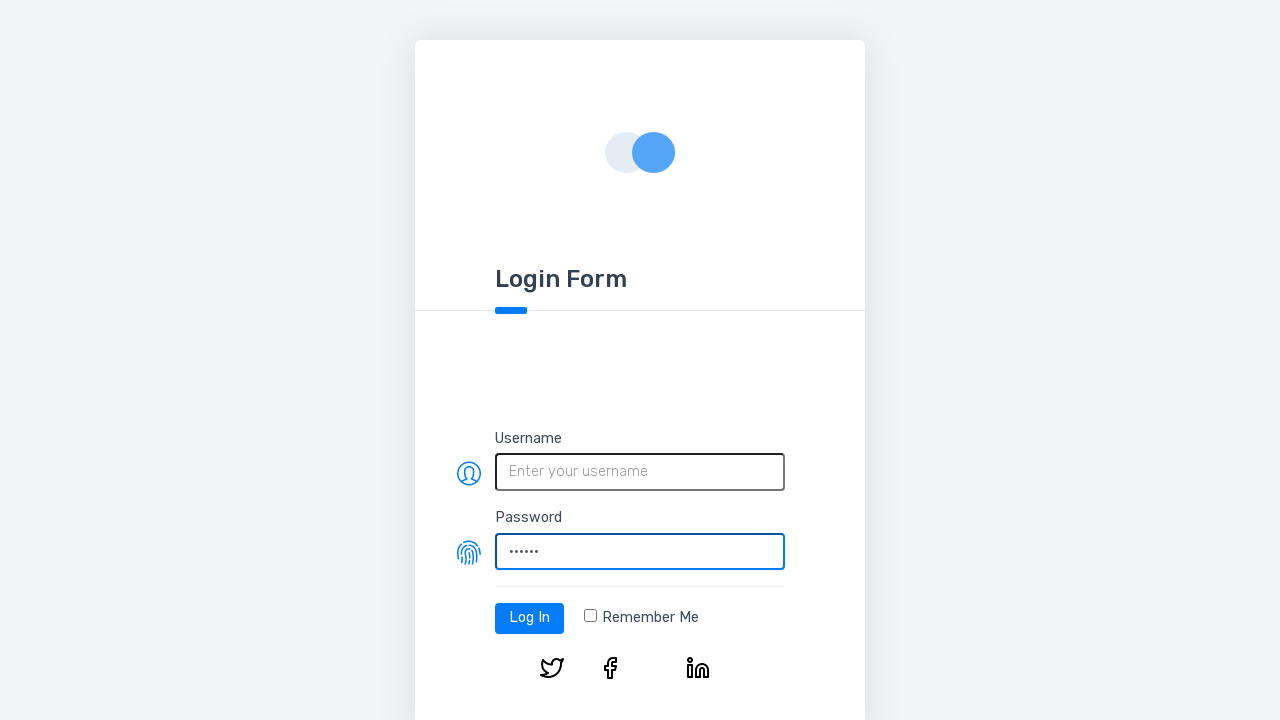

Clicked login button to submit form with only password at (530, 618) on #log-in
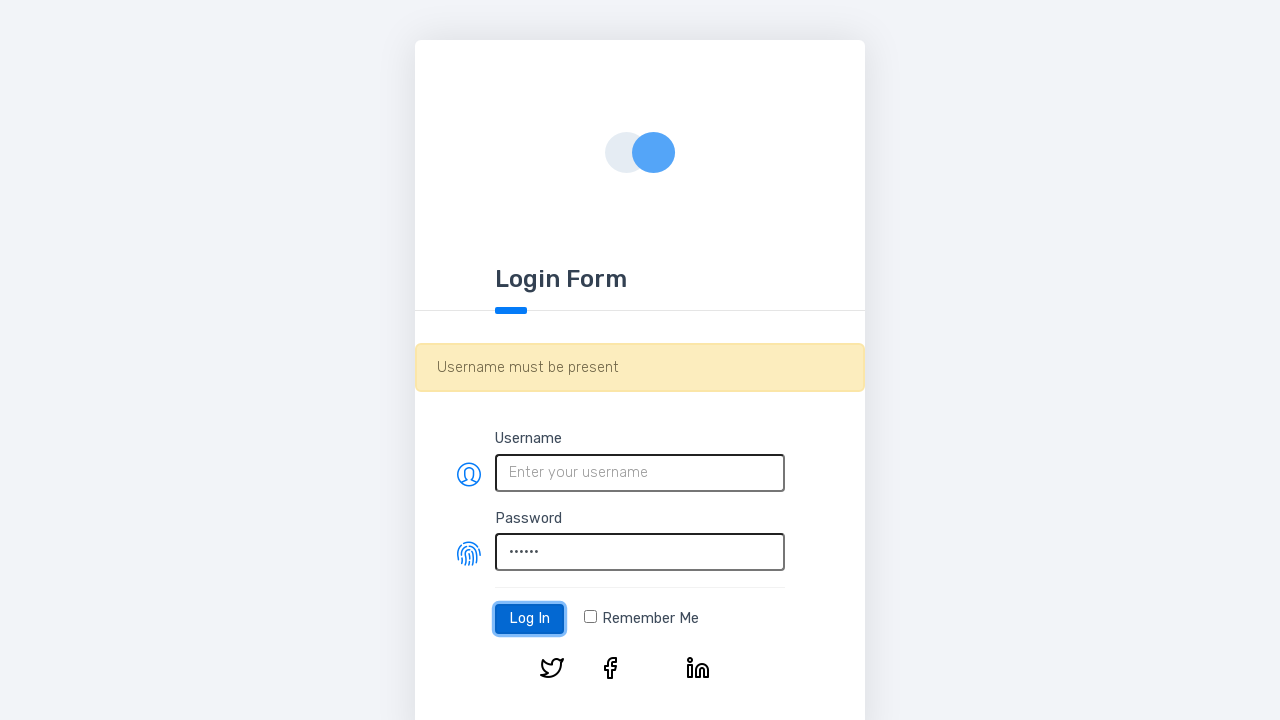

Form validation error message appeared
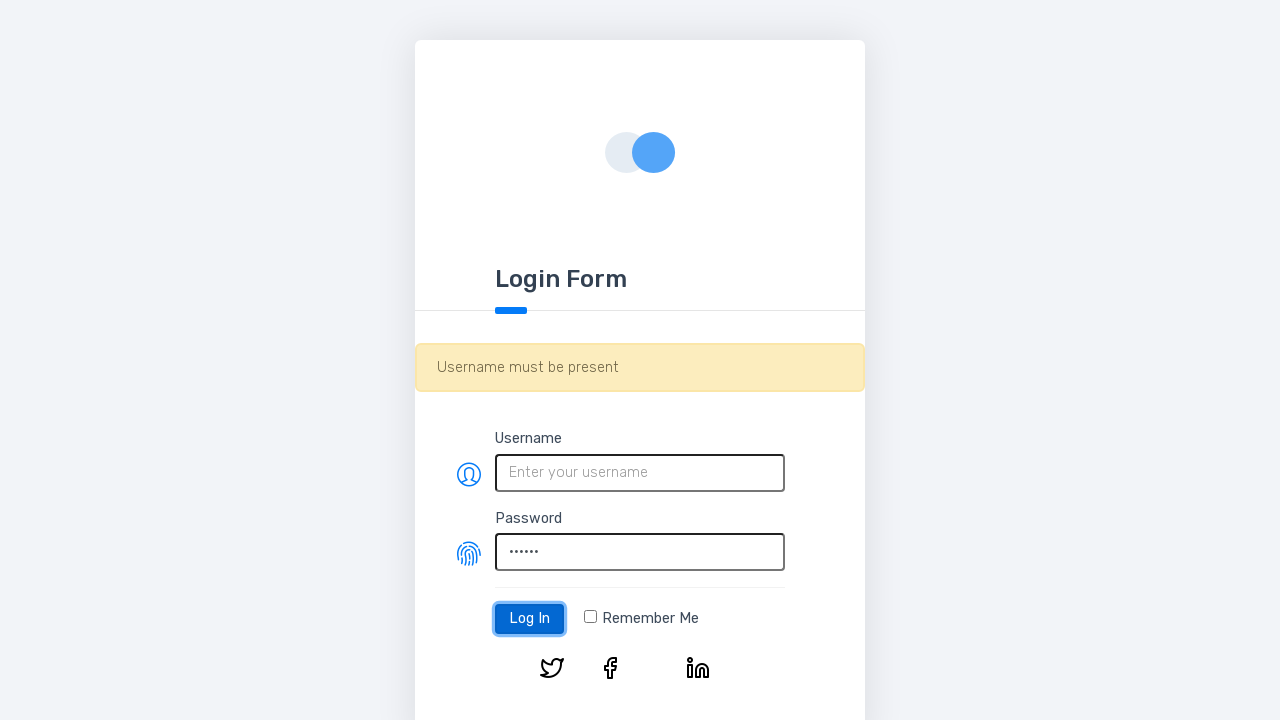

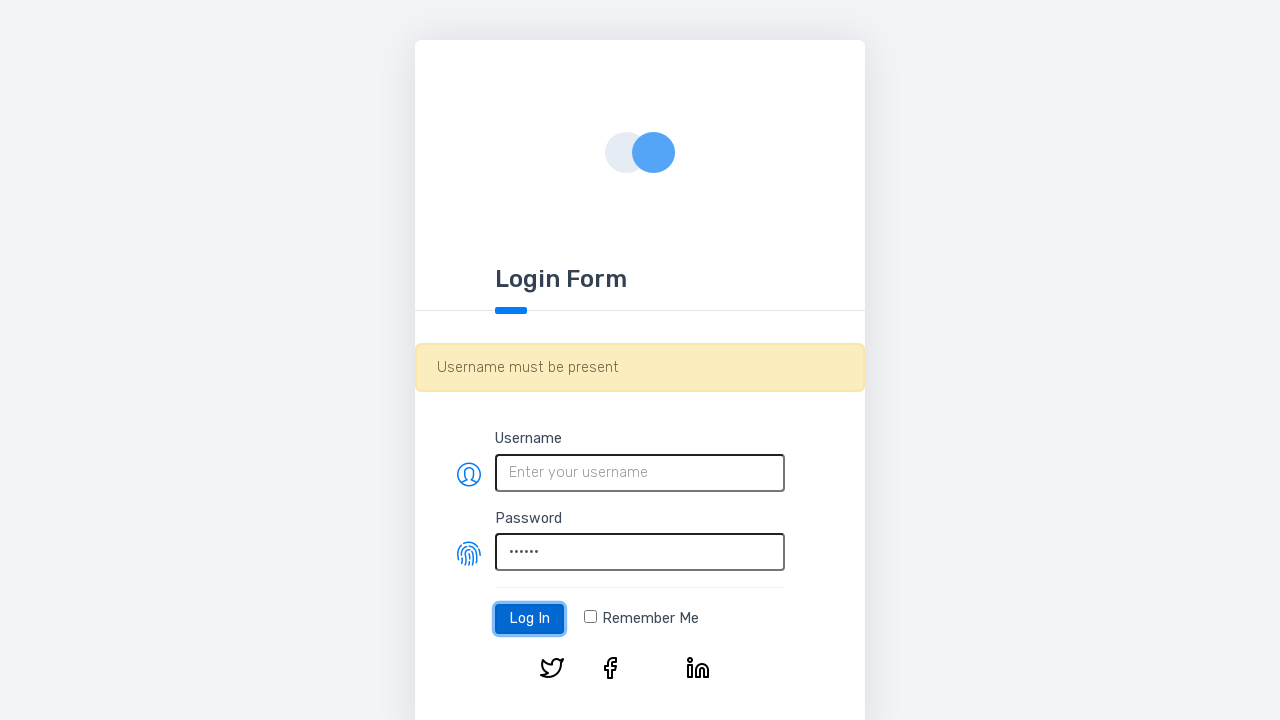